Navigates to Testleaf homepage and captures a full page screenshot for visual verification

Starting URL: https://www.testleaf.com/

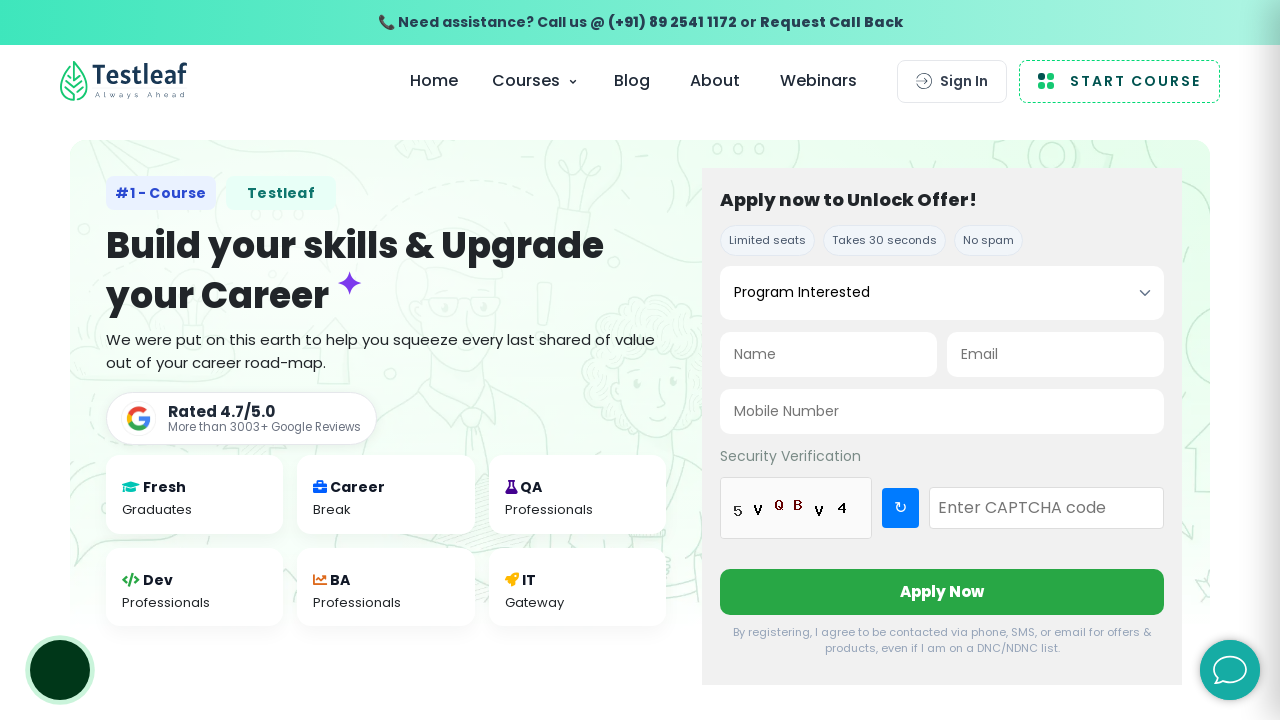

Navigated to Testleaf homepage
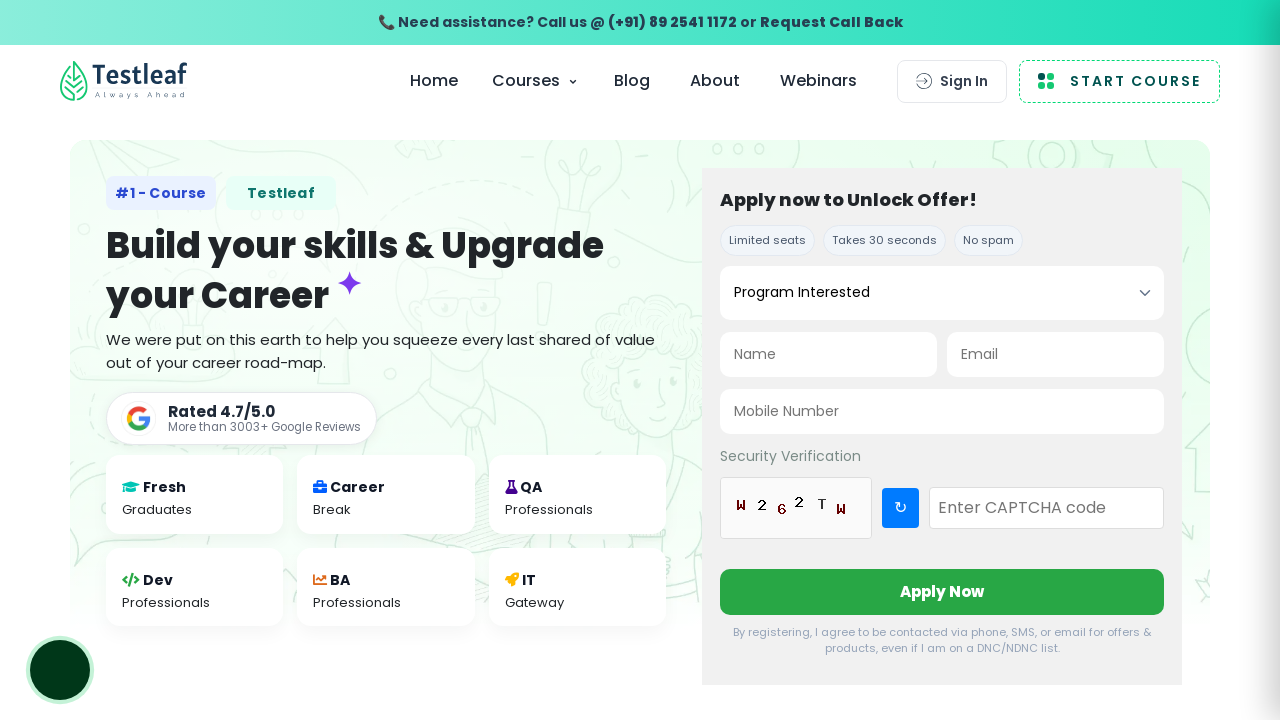

Captured full page screenshot for visual verification
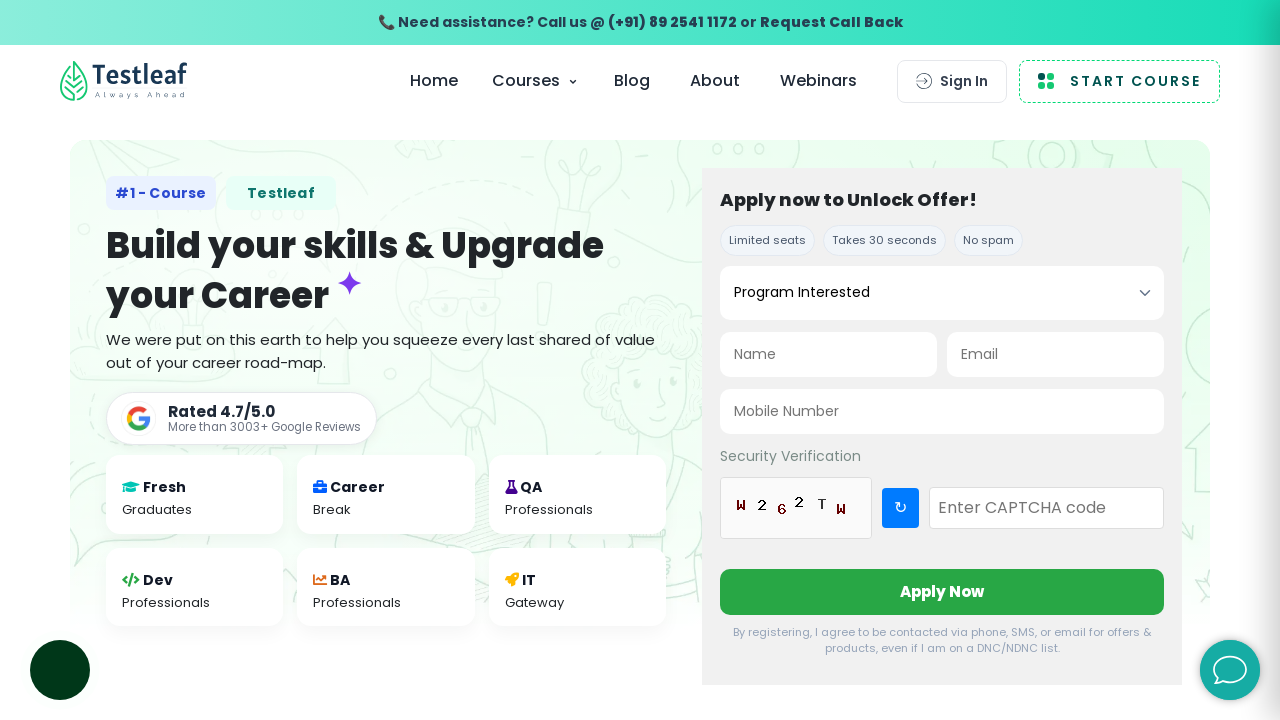

Page fully loaded - network idle state reached
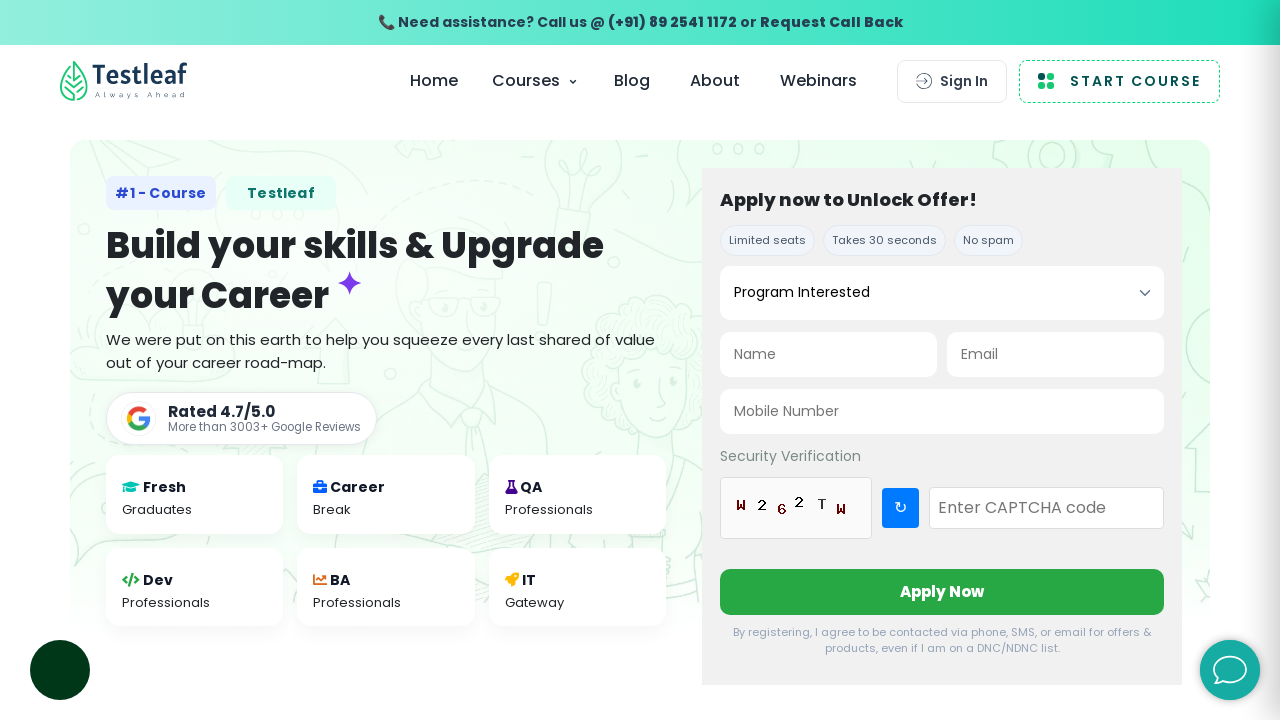

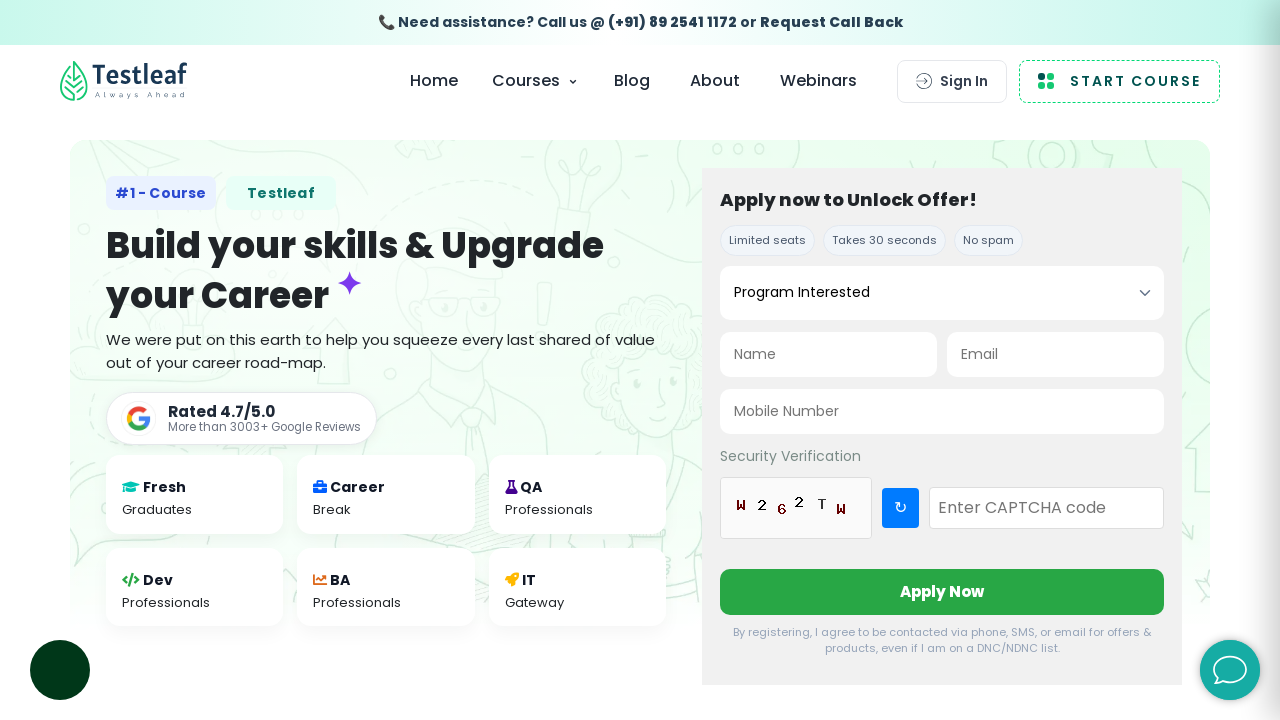